Tests drag and drop functionality by dragging an element and dropping it onto a target element

Starting URL: https://demoqa.com/droppable

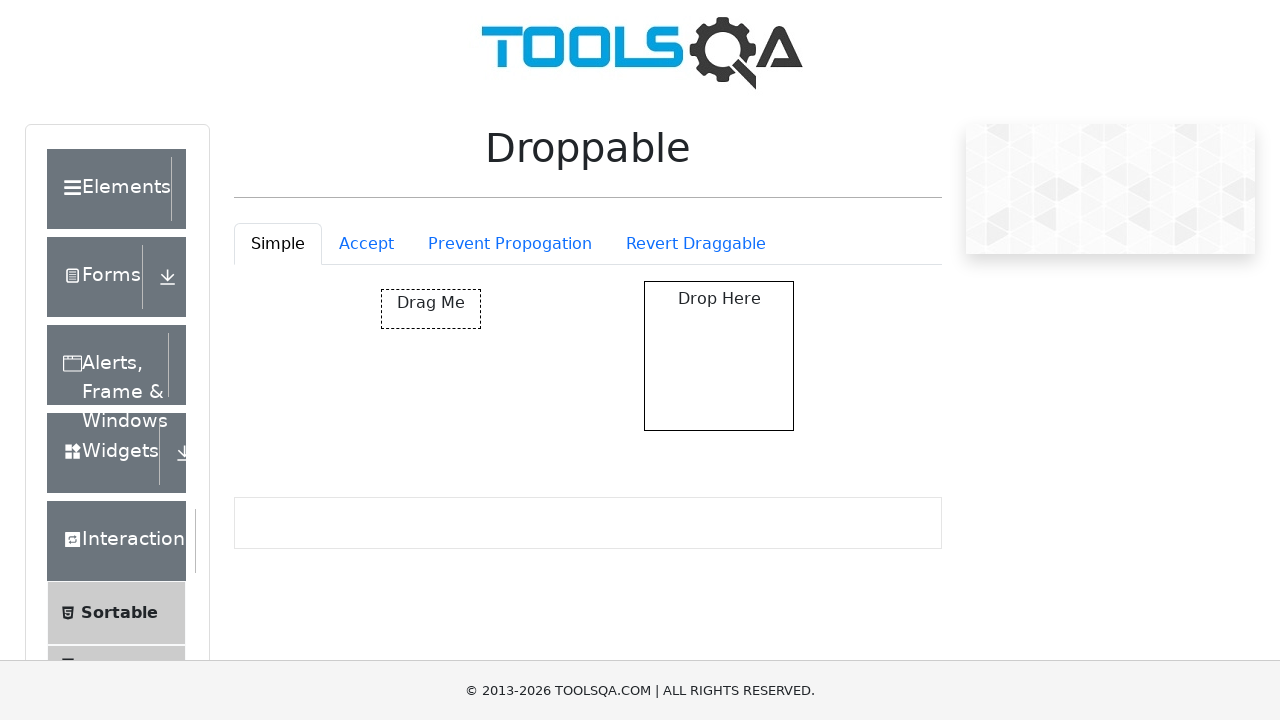

Navigated to droppable demo page
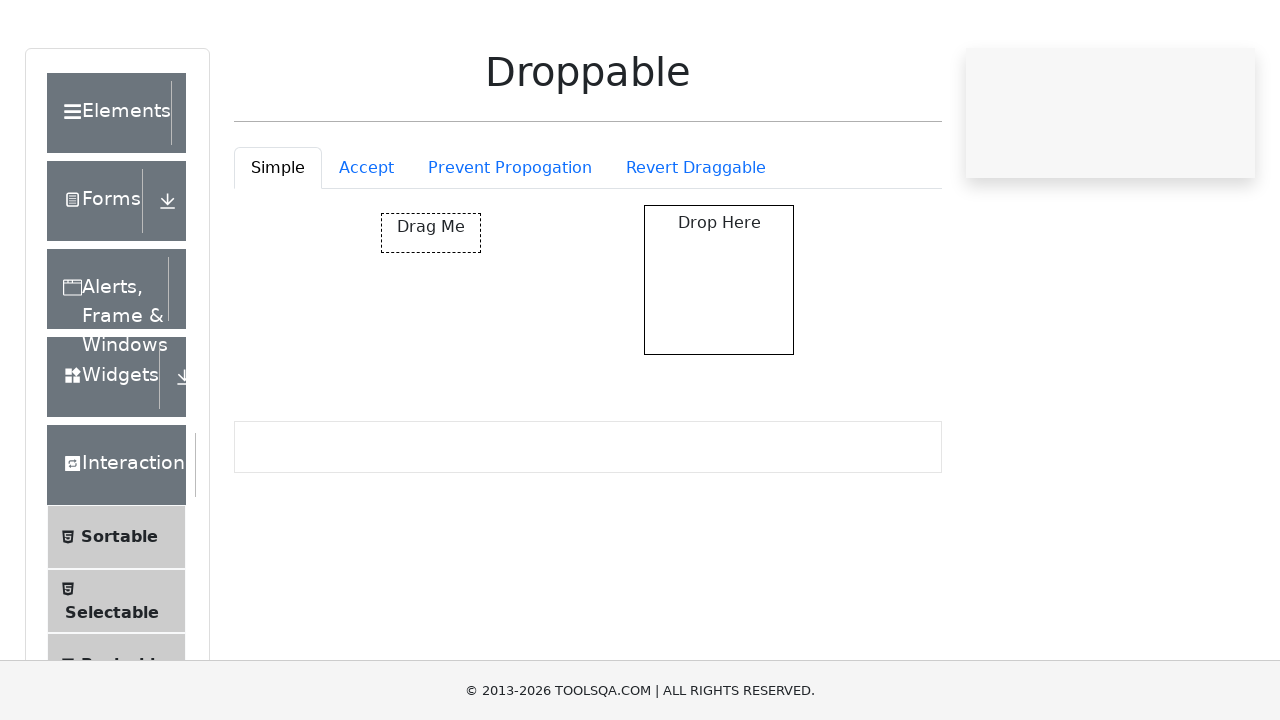

Dragged draggable element and dropped it onto droppable target at (719, 356)
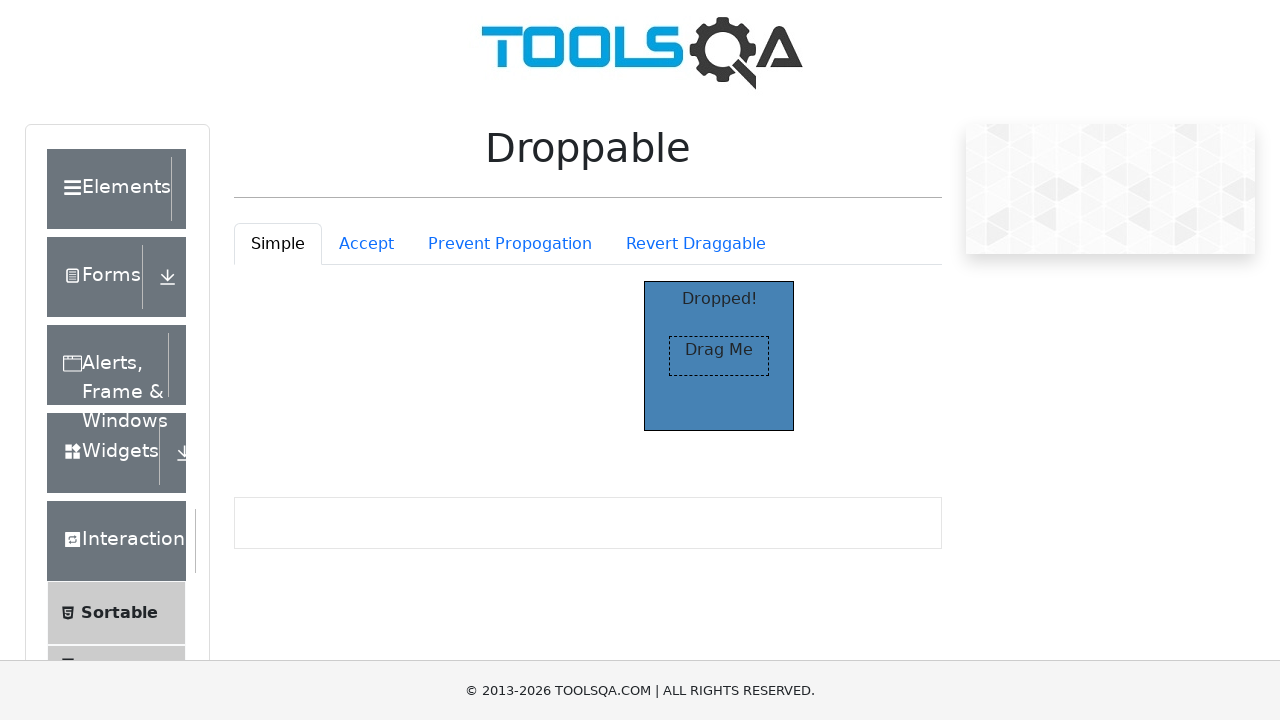

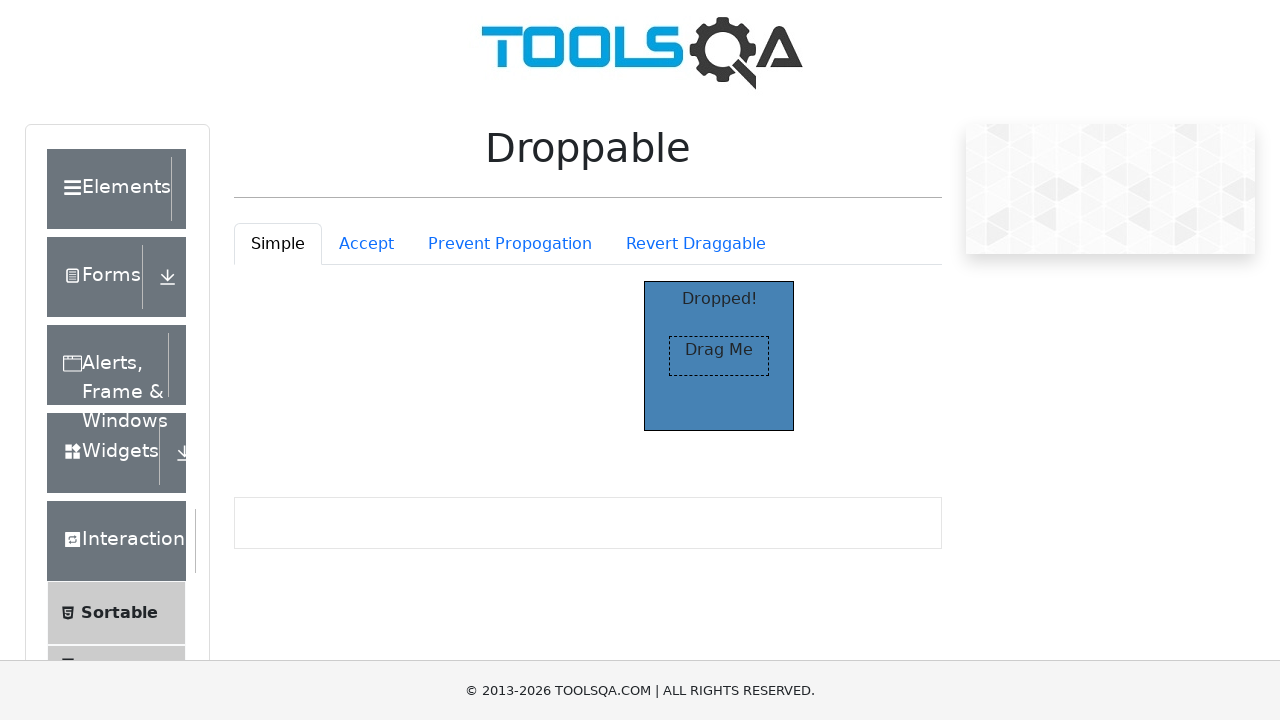